Tests drag and drop functionality within an iframe by dragging a draggable element to a droppable target

Starting URL: https://jqueryui.com/droppable/

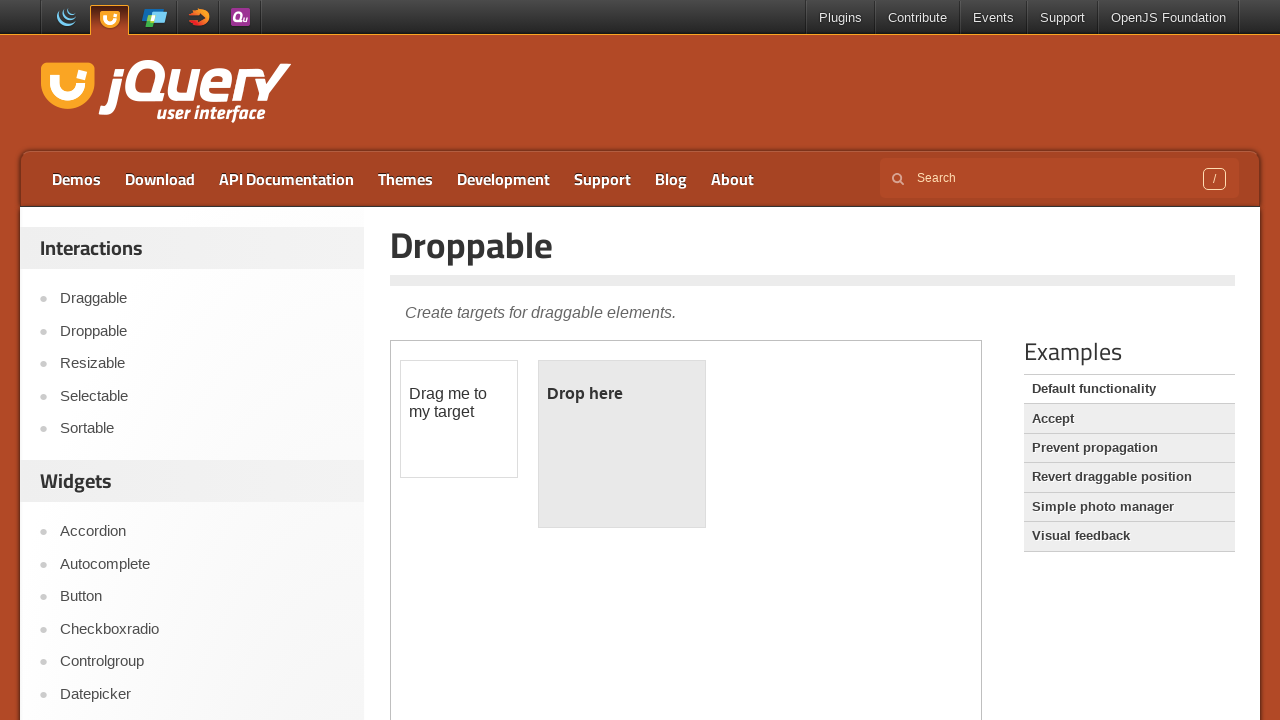

Located iframe.demo-frame containing drag and drop demo
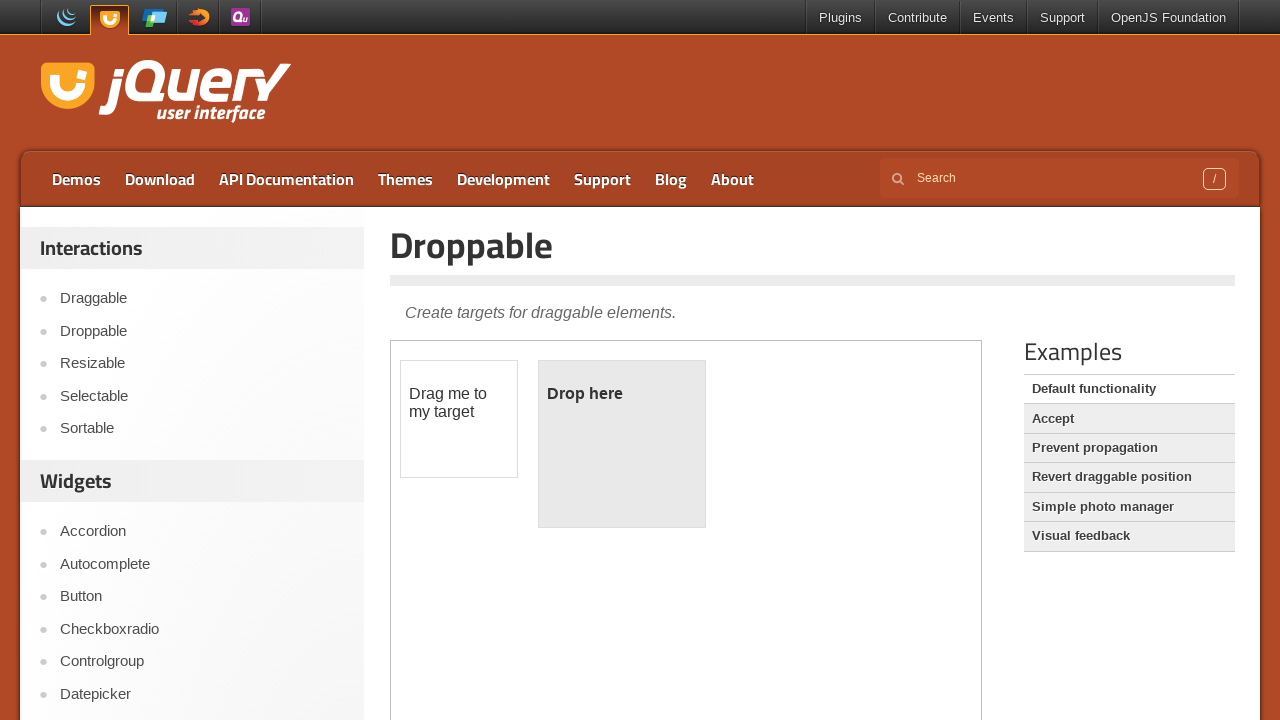

Located draggable element with id 'draggable' within iframe
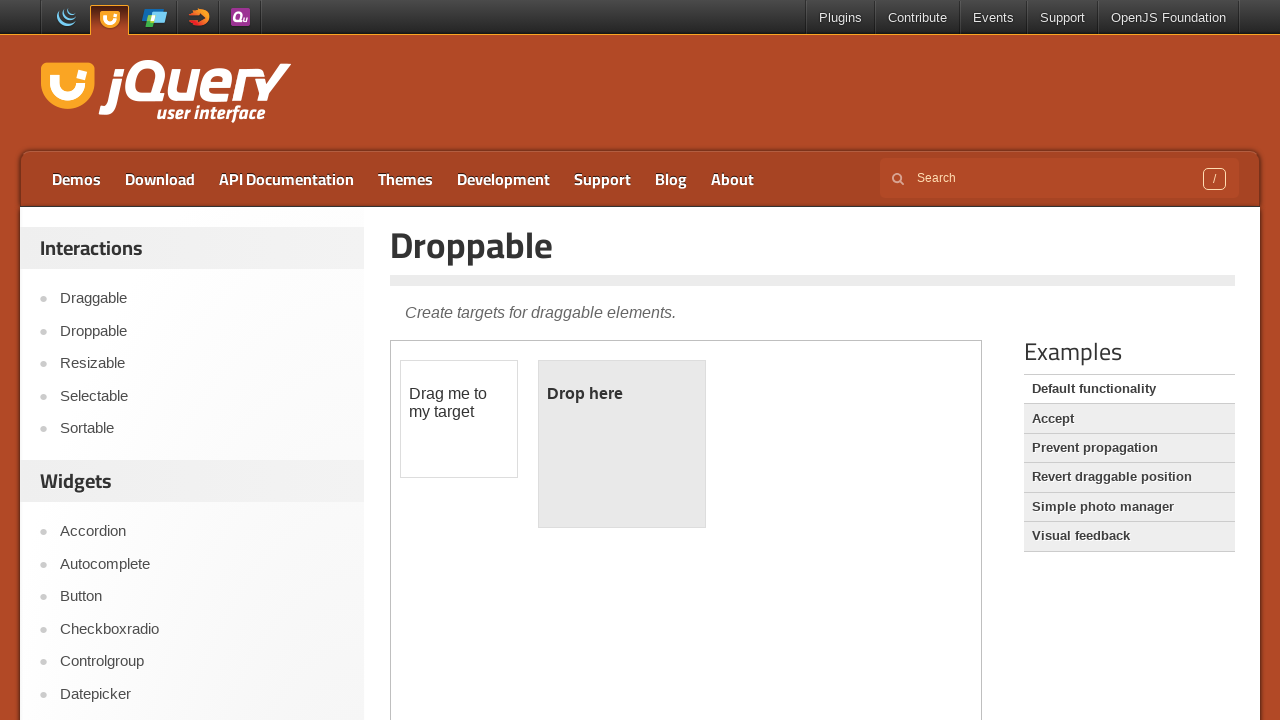

Located droppable target element with id 'droppable' within iframe
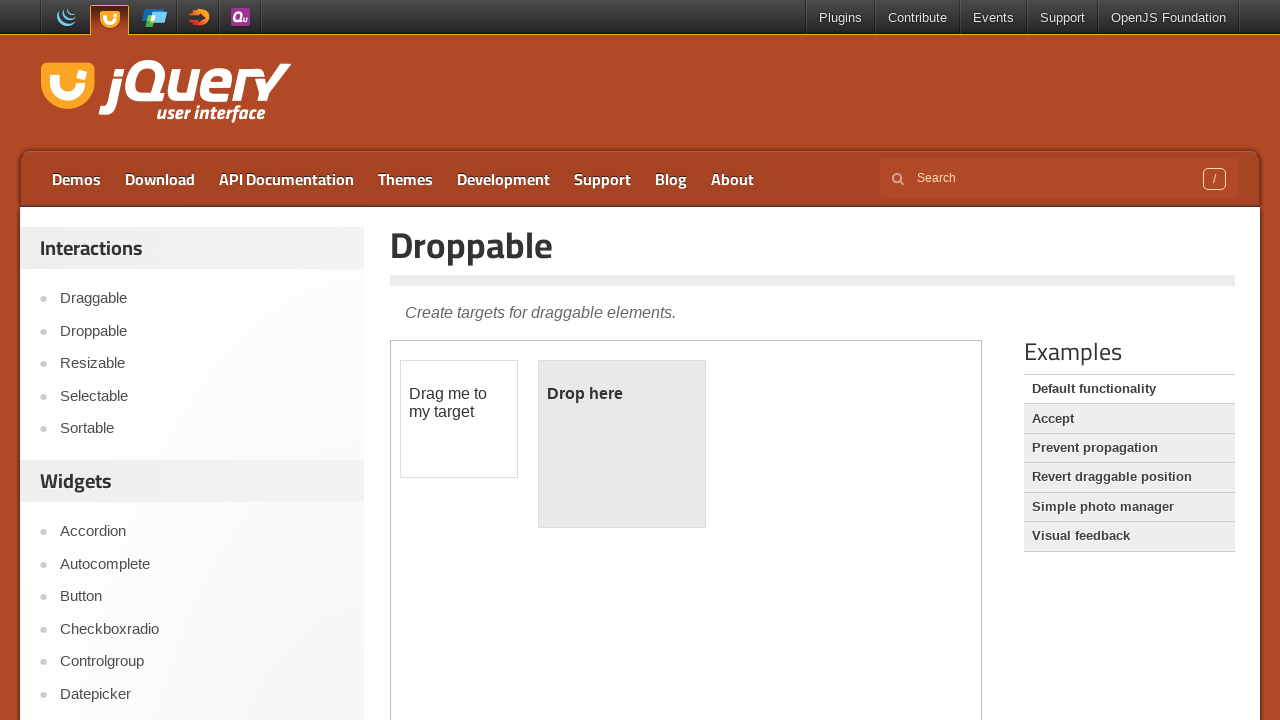

Dragged draggable element to droppable target at (622, 444)
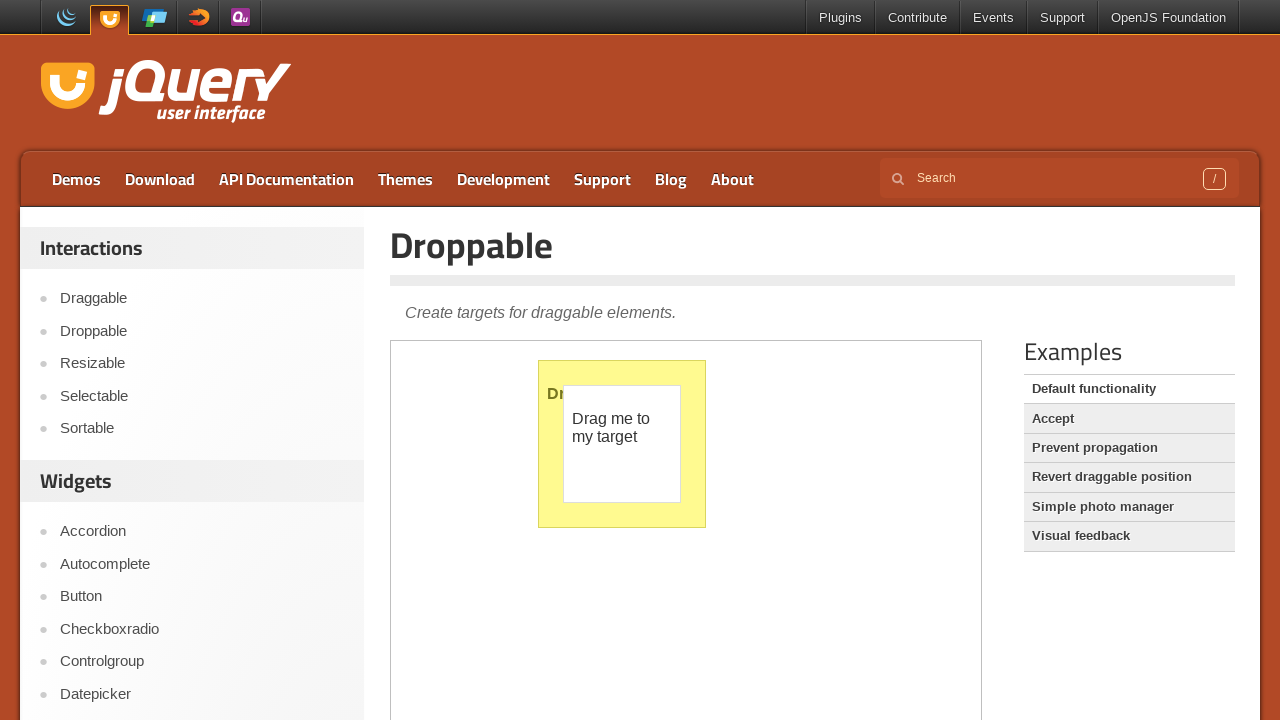

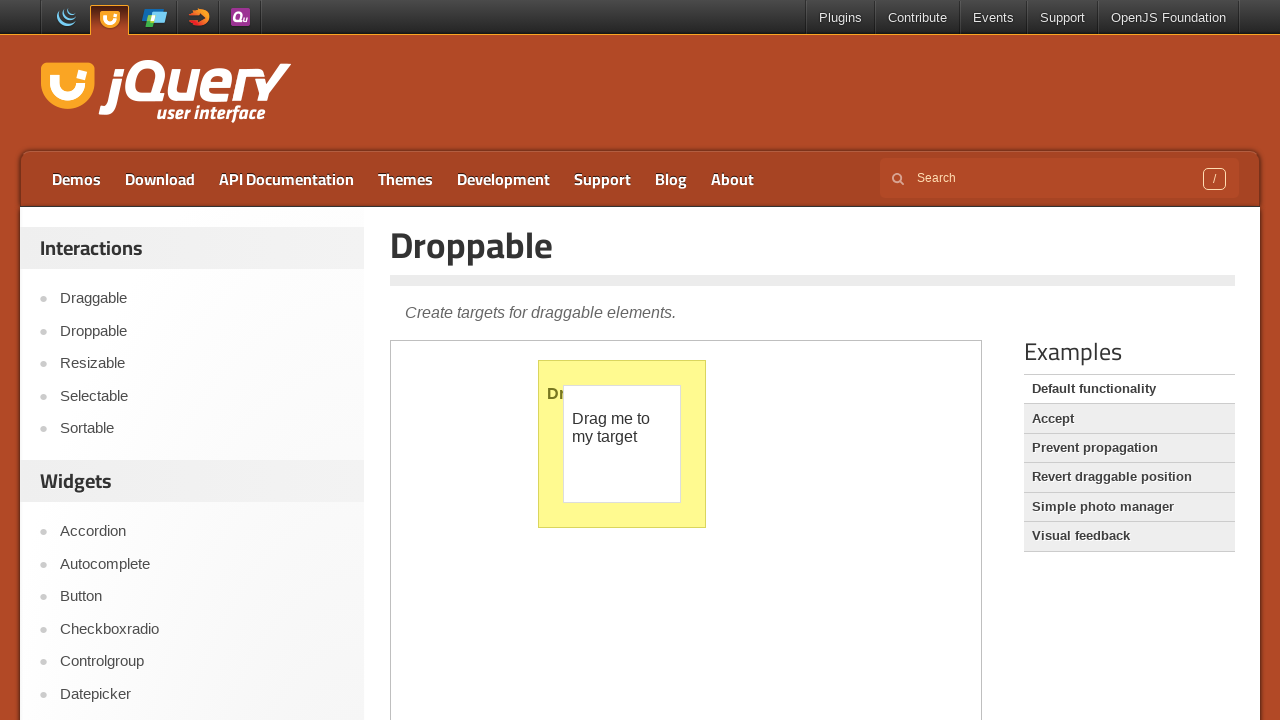